Tests the ability to visually highlight an element on the page by applying a red dashed border style to a specific element, waiting for the highlight to be visible, then reverting the style back to original.

Starting URL: http://the-internet.herokuapp.com/large

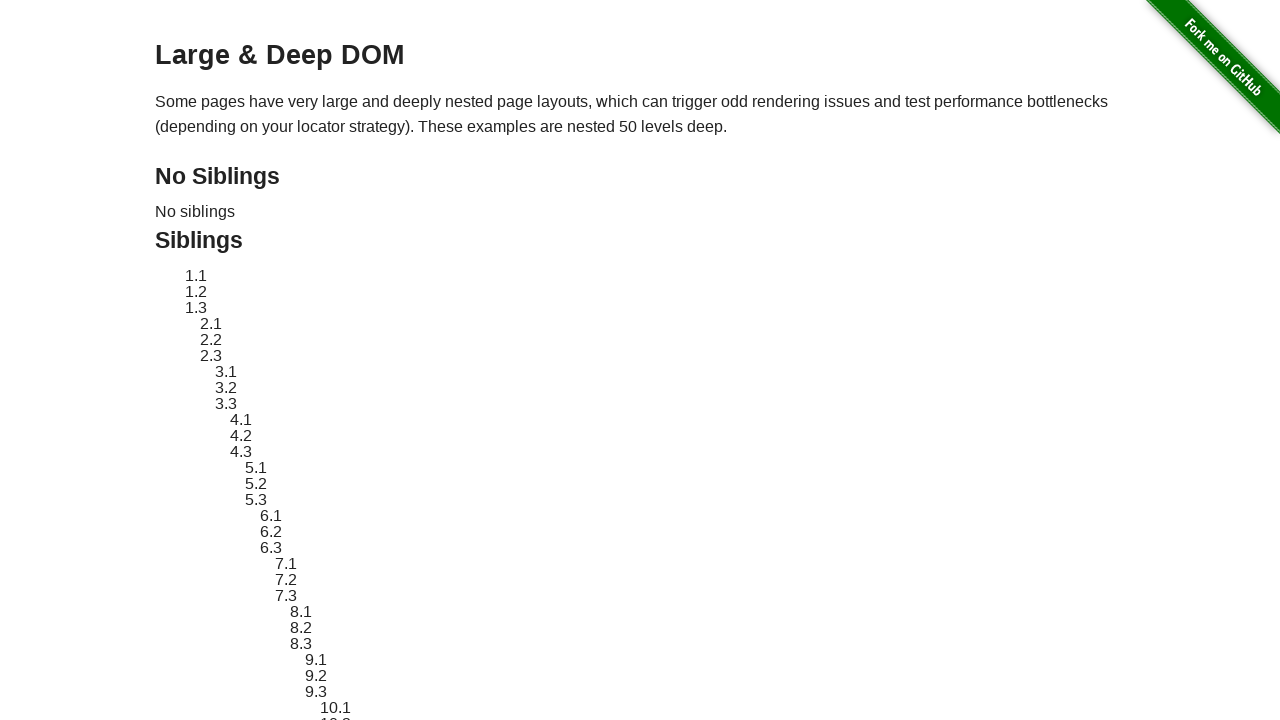

Located target element with ID sibling-2.3
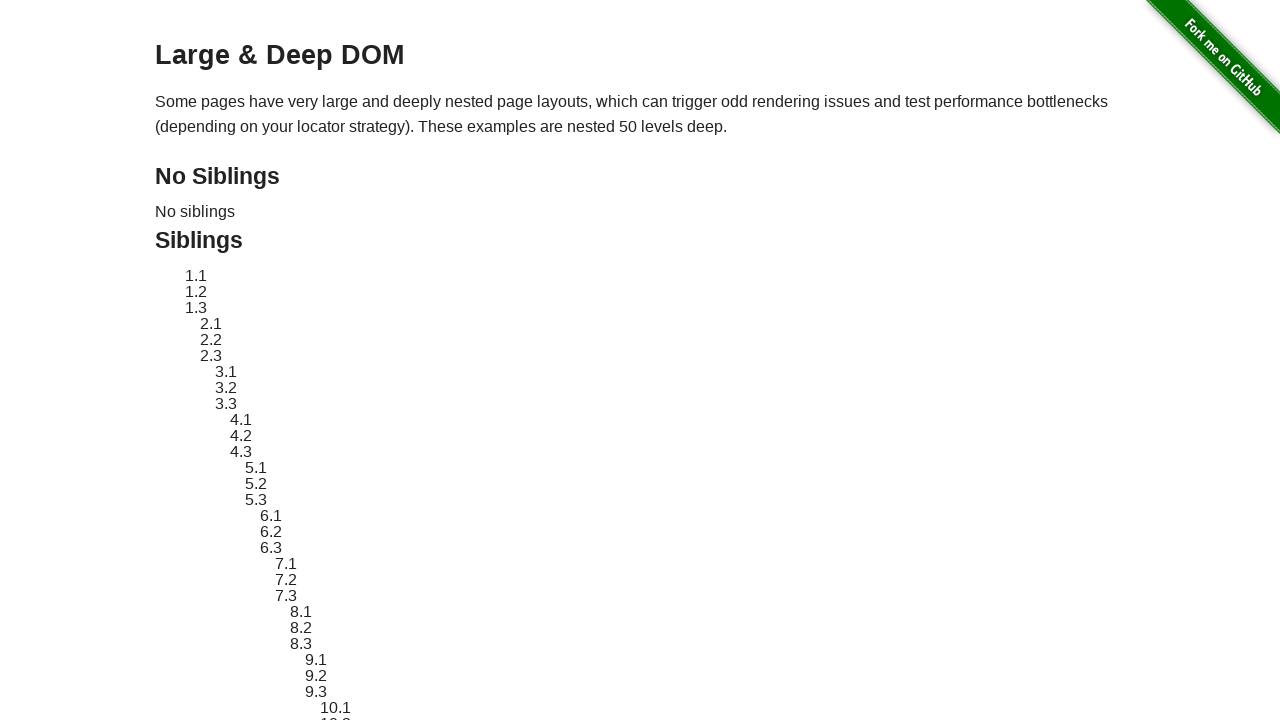

Target element is now visible
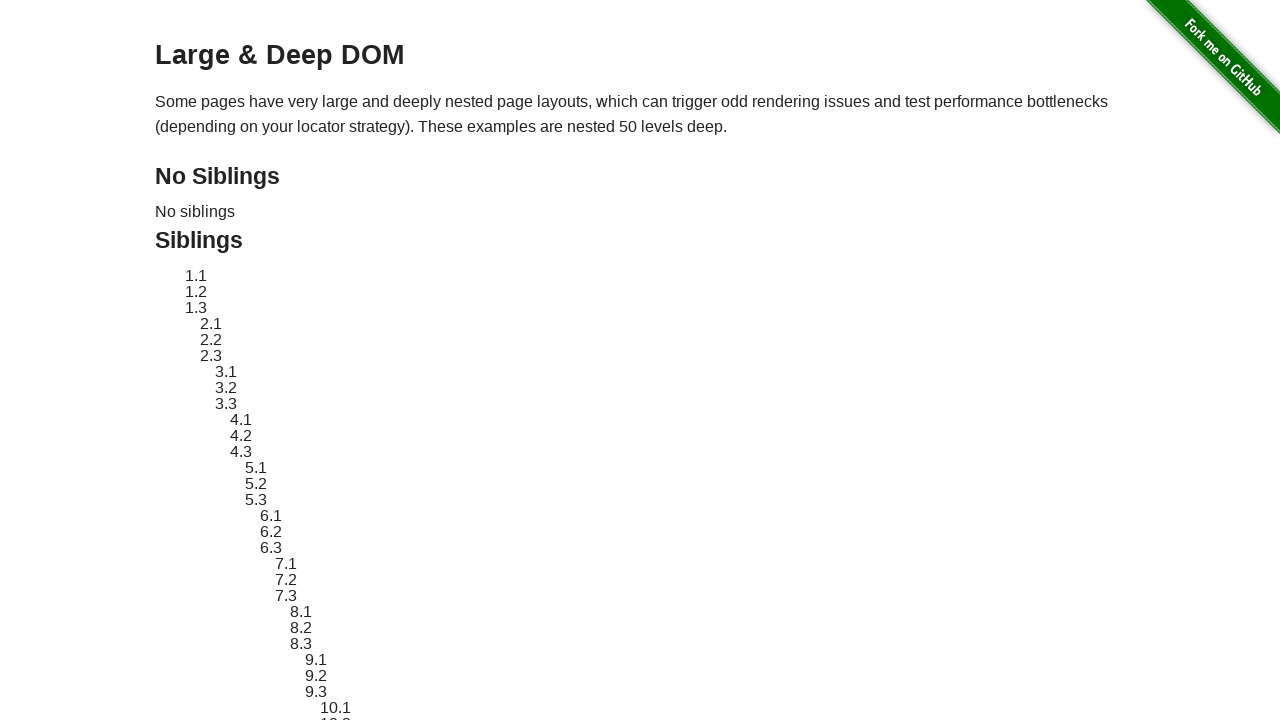

Retrieved original style attribute from target element
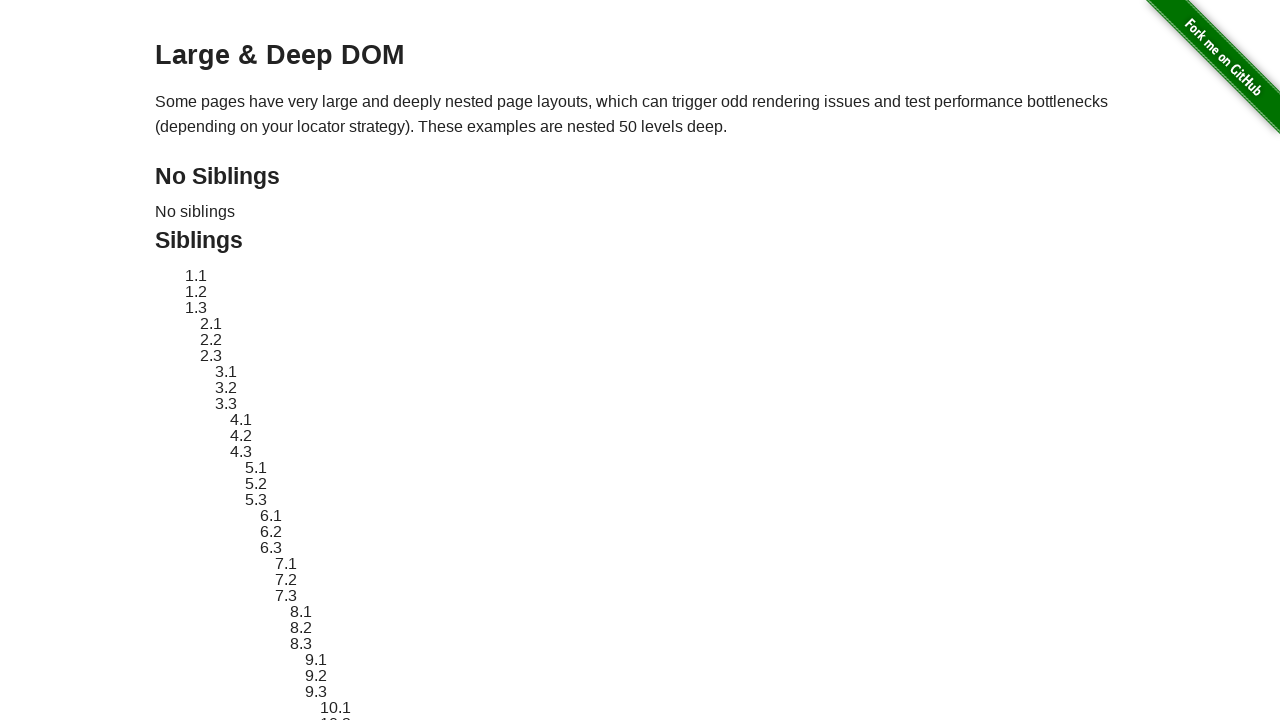

Applied red dashed border highlight to target element
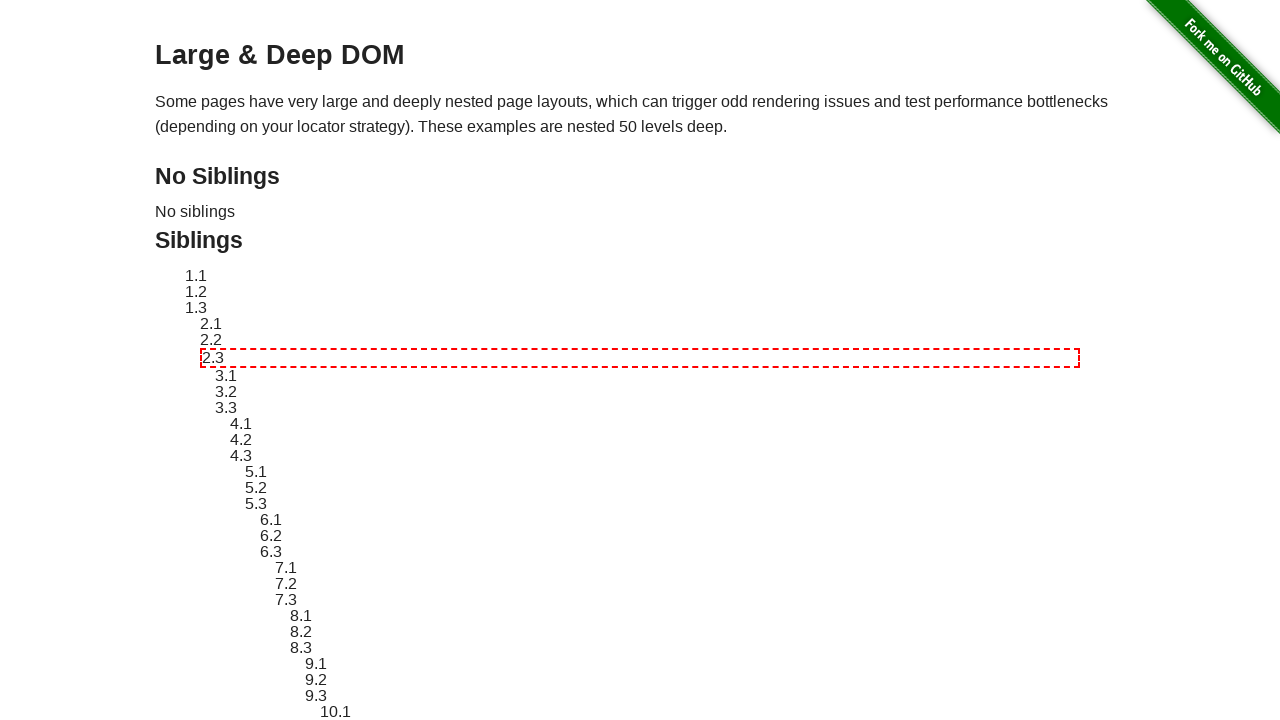

Waited 2 seconds to observe highlight effect
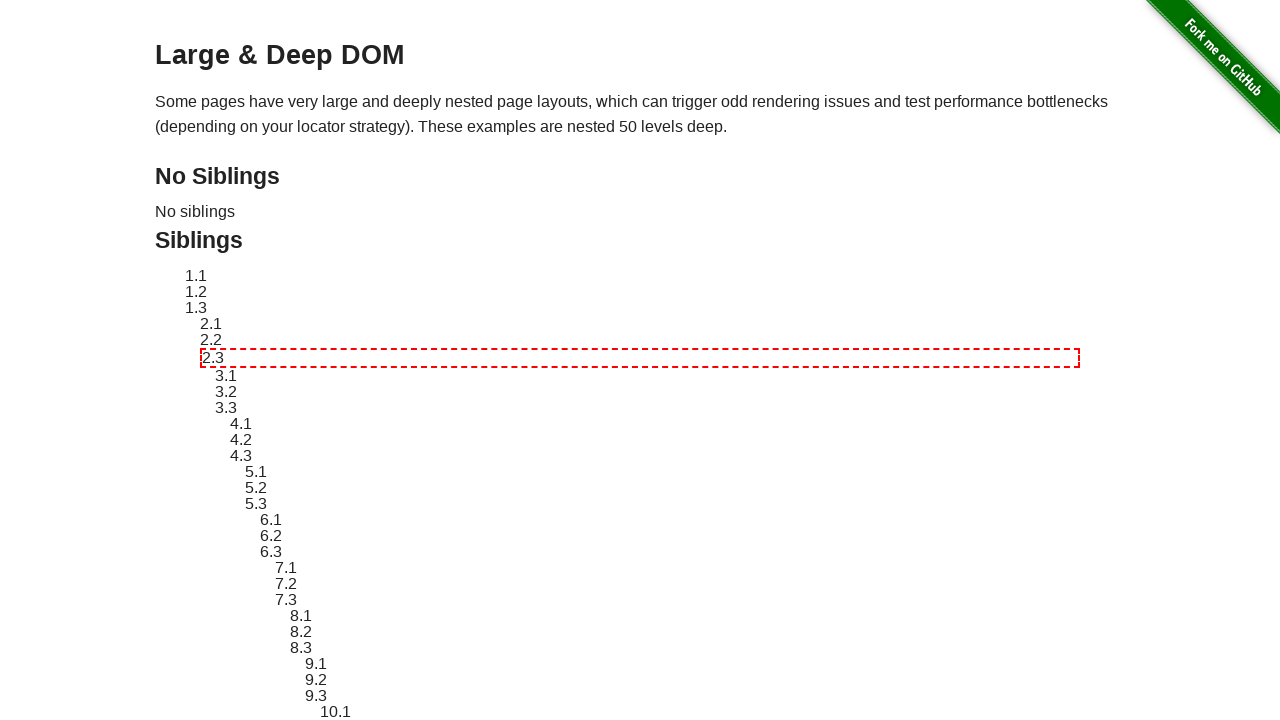

Reverted target element style to original
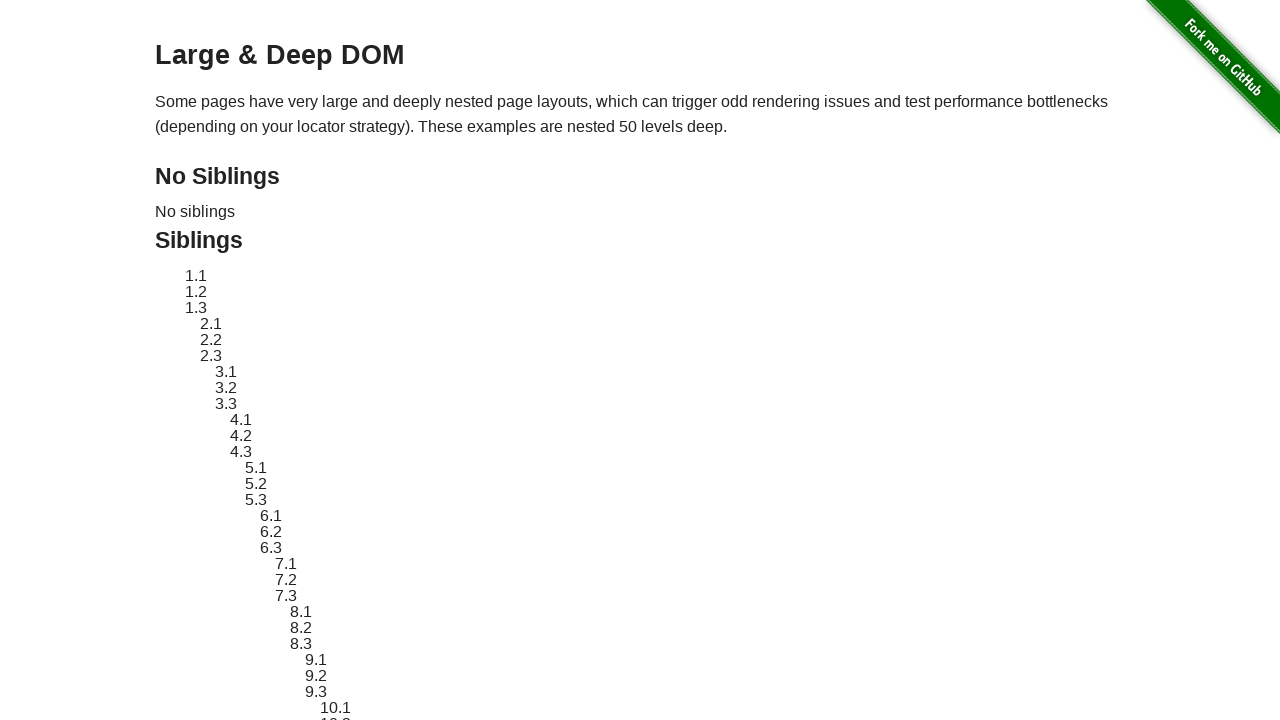

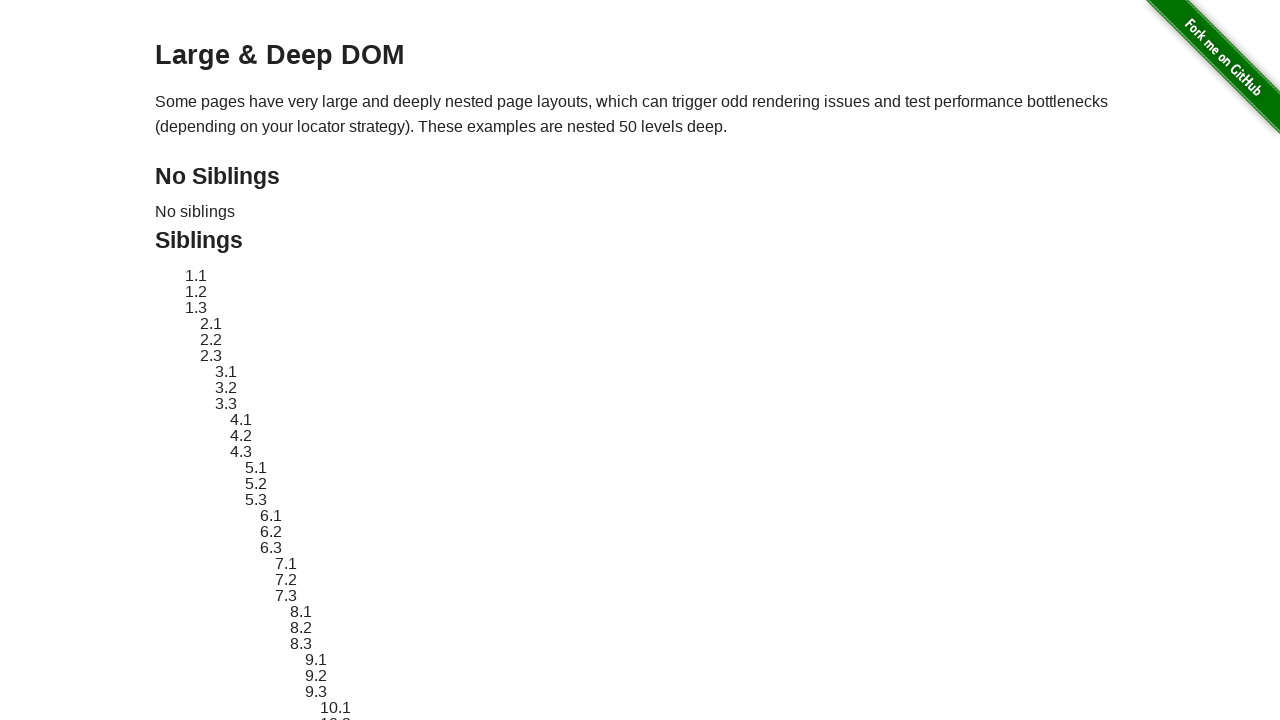